Tests a registration form by filling in personal details including first name, last name, address, email, phone number, selecting gender, and choosing hobbies

Starting URL: http://demo.automationtesting.in/Register.html

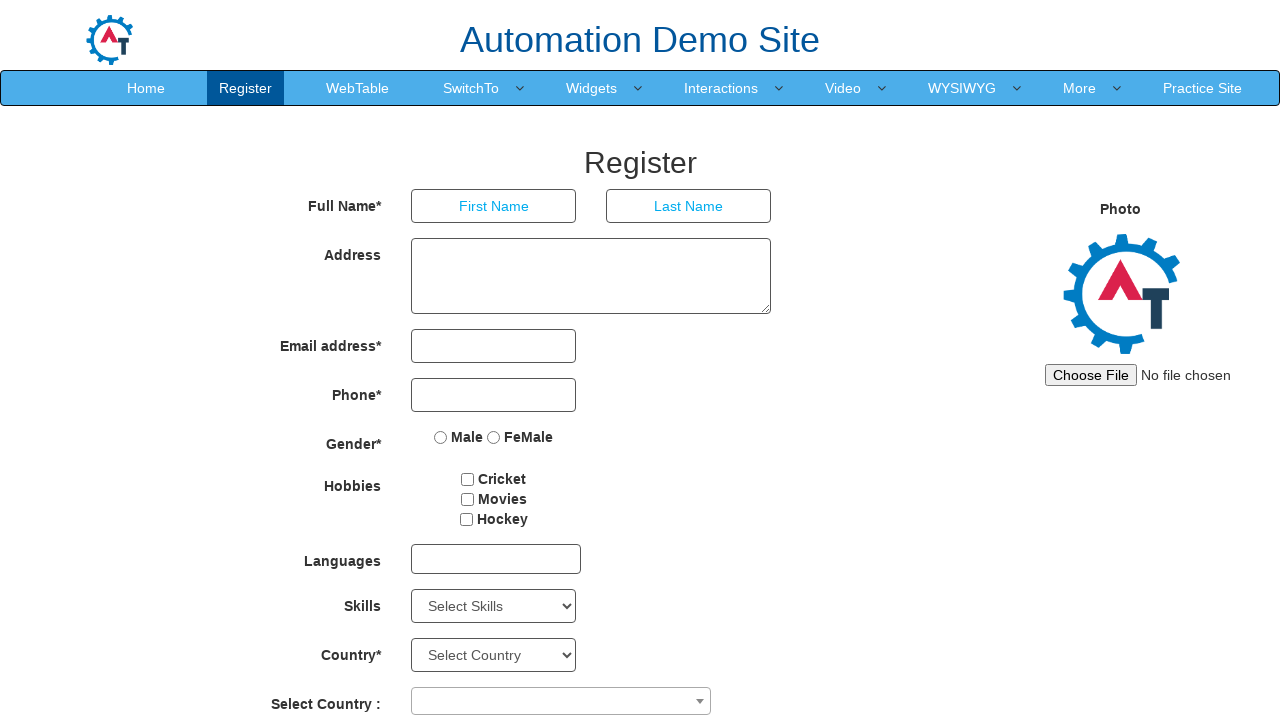

Filled first name field with 'paul' on input[placeholder='First Name']
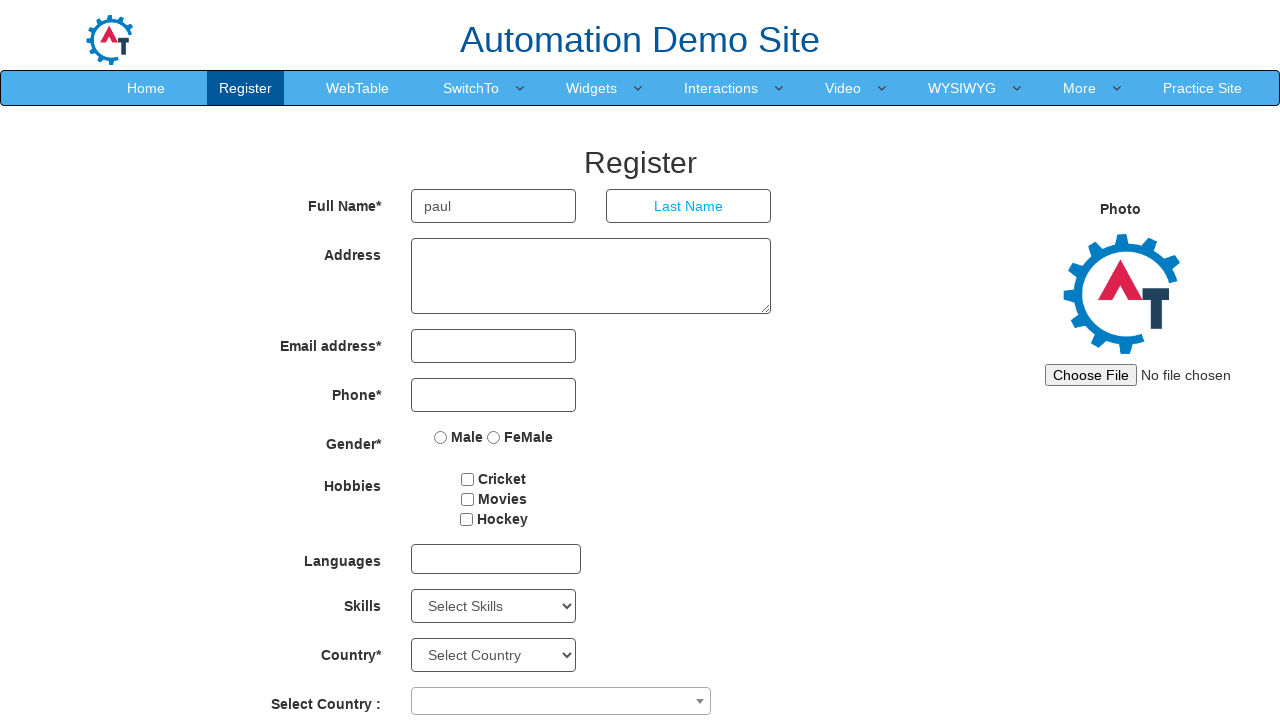

Filled last name field with 'vasanth' on input[placeholder='Last Name']
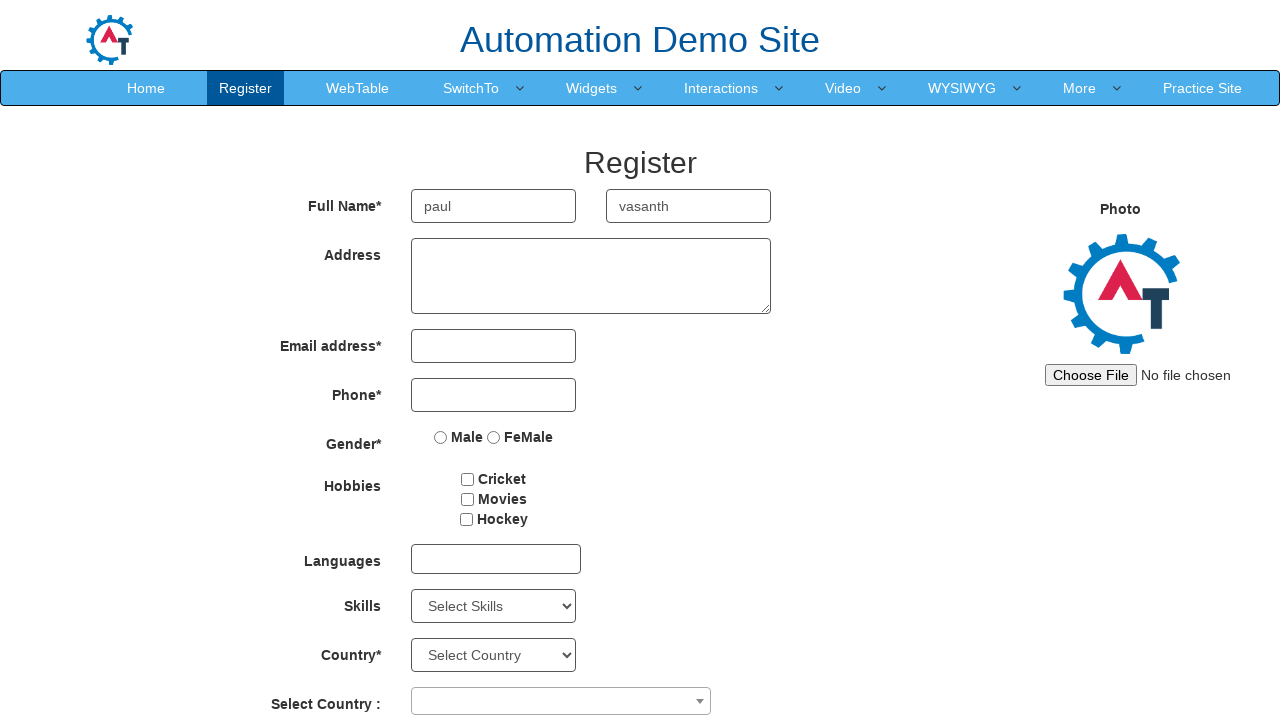

Filled address field with 'chrompet' on [ng-model='Adress']
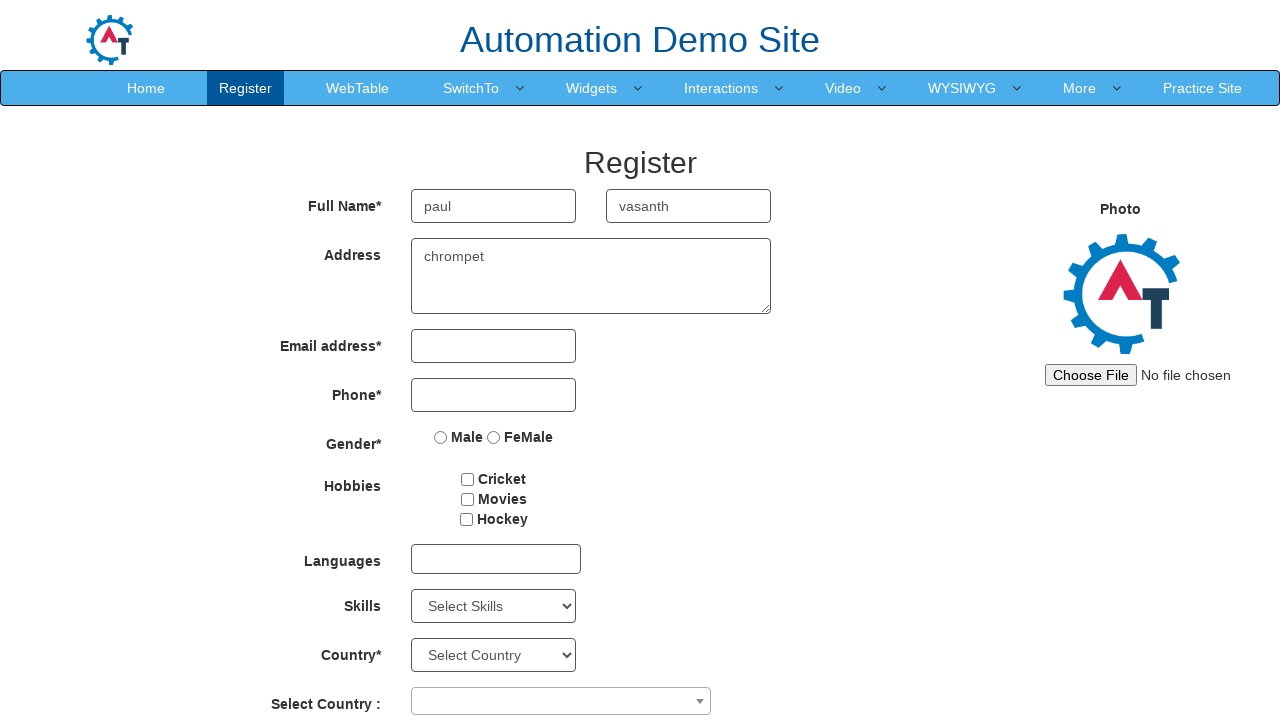

Filled email address field with 'paul123@gmail.com' on [ng-model='EmailAdress']
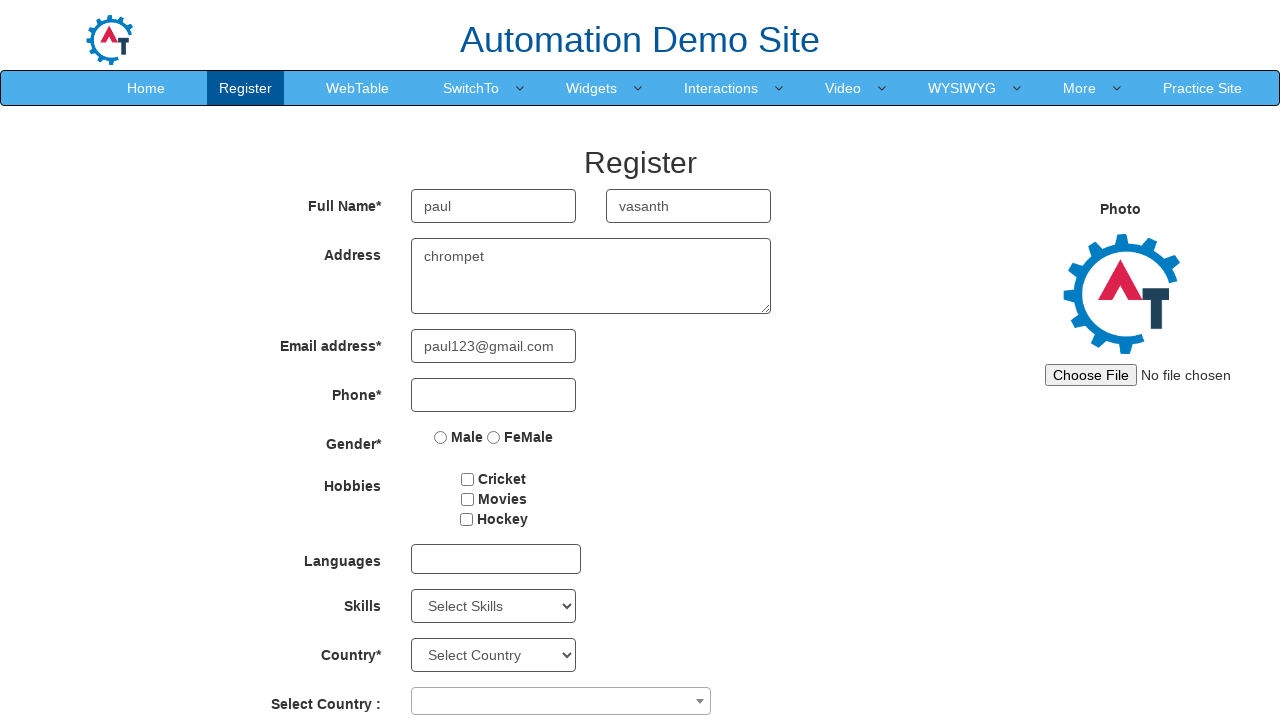

Filled phone number field with '9934565678' on [ng-model='Phone']
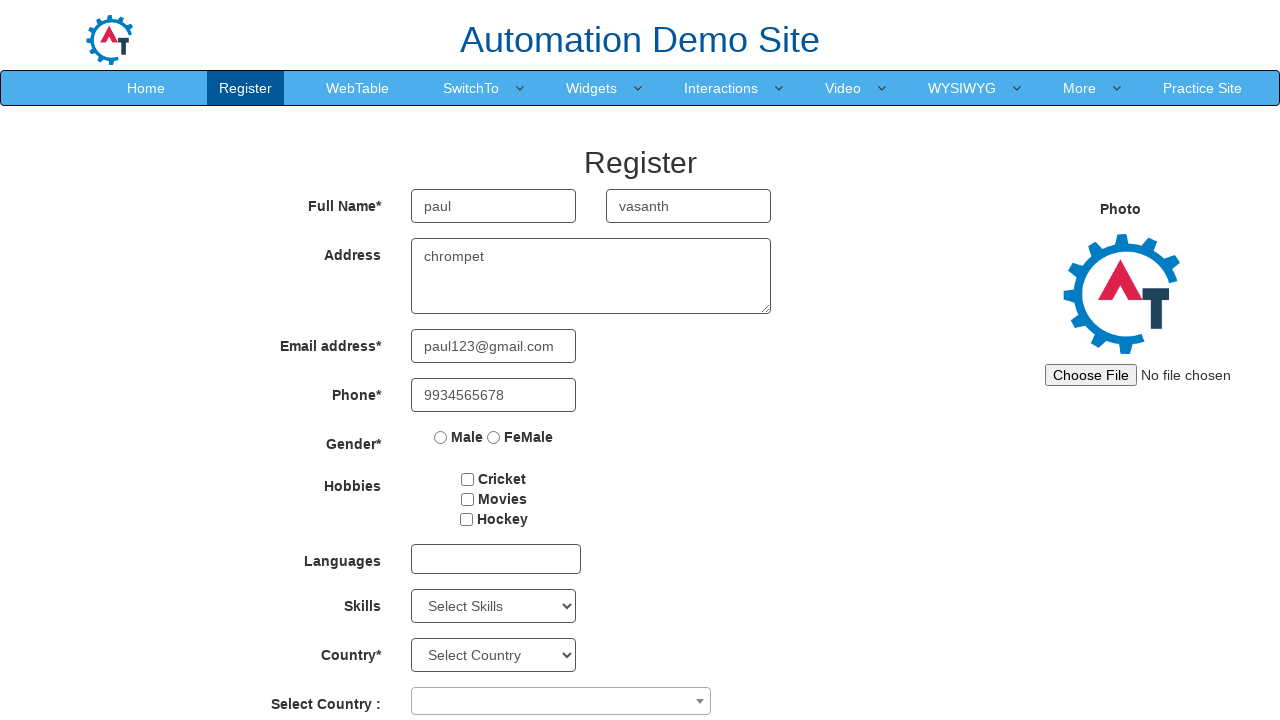

Selected Male gender option at (441, 437) on input[value='Male']
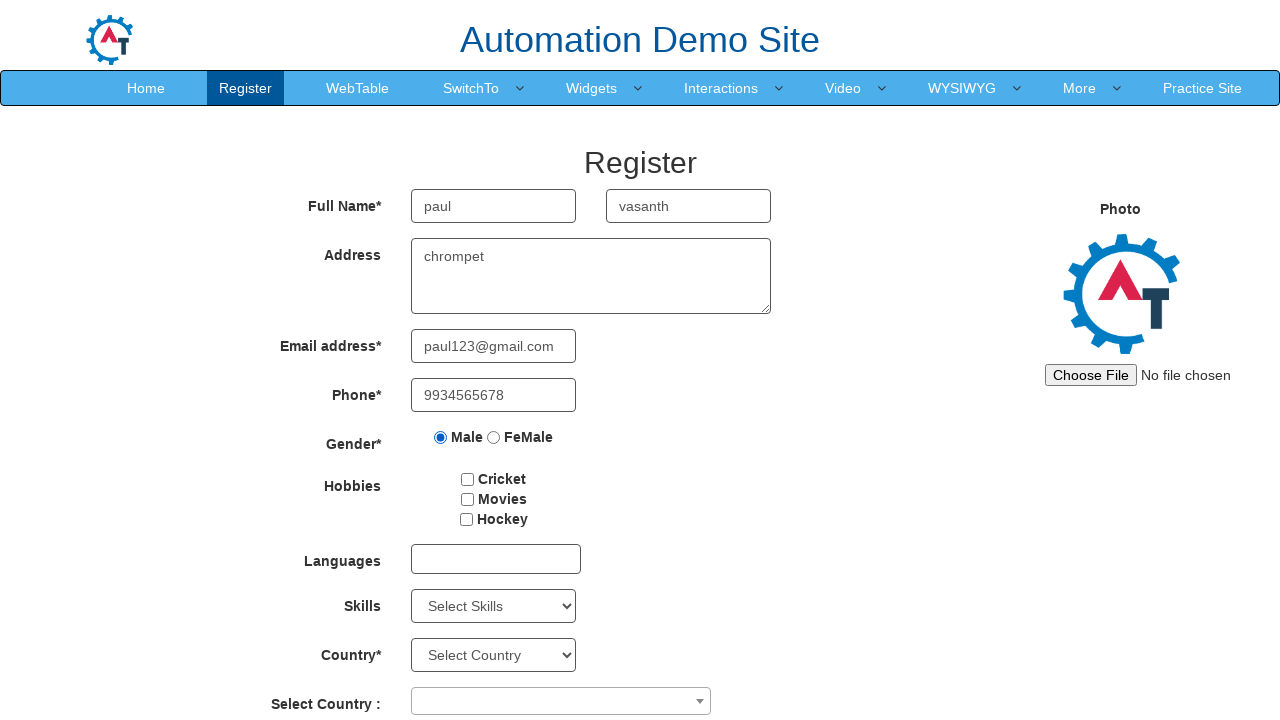

Selected Cricket hobby at (502, 479) on label:has-text('Cricket')
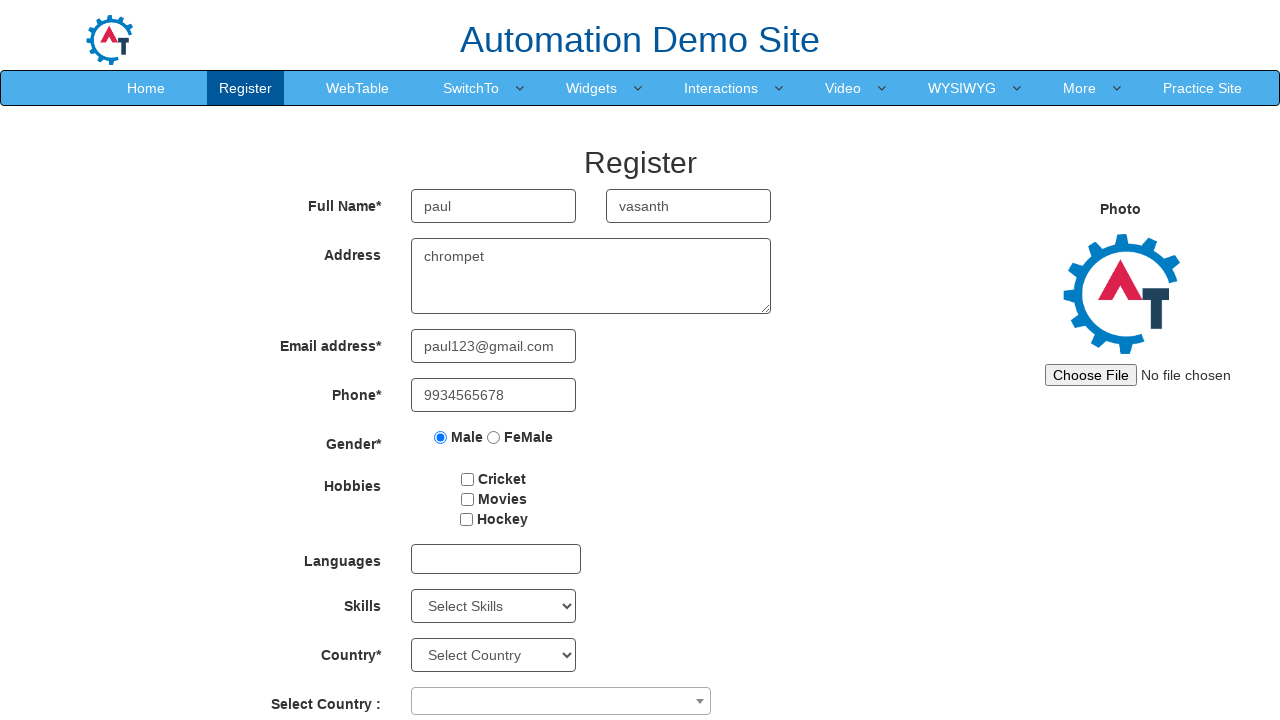

Selected Movies hobby at (502, 499) on label:has-text('Movies')
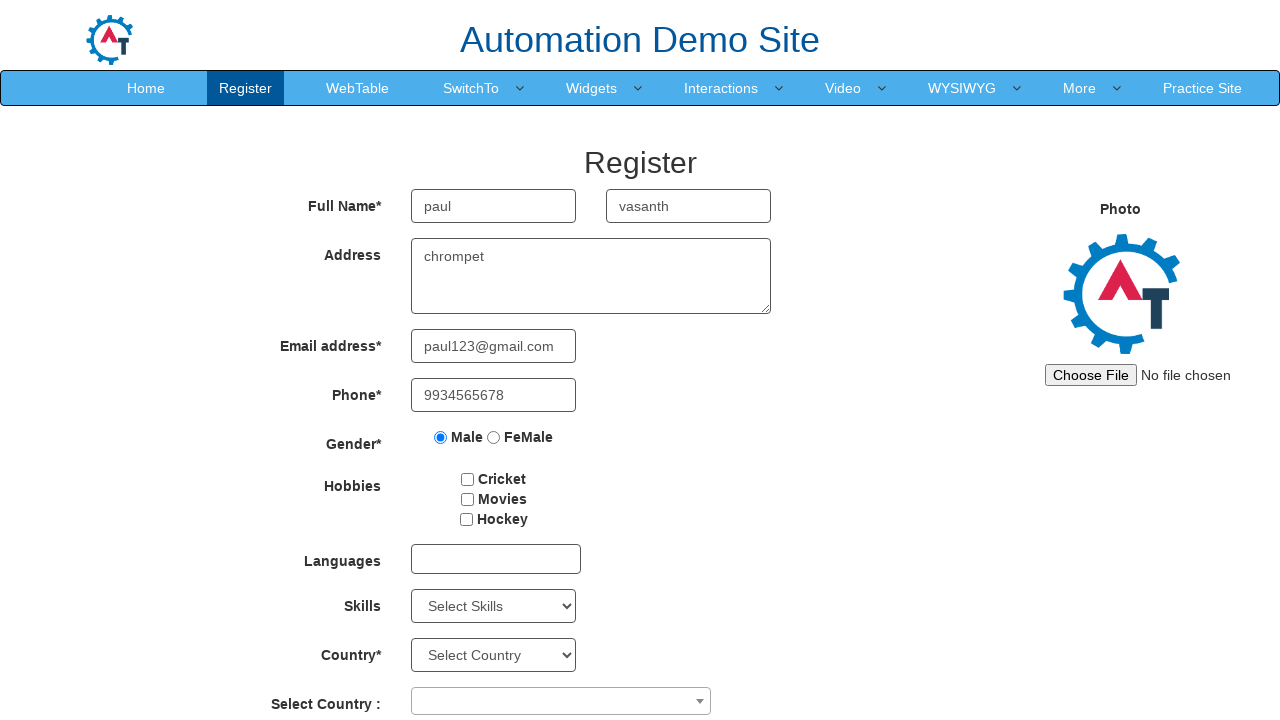

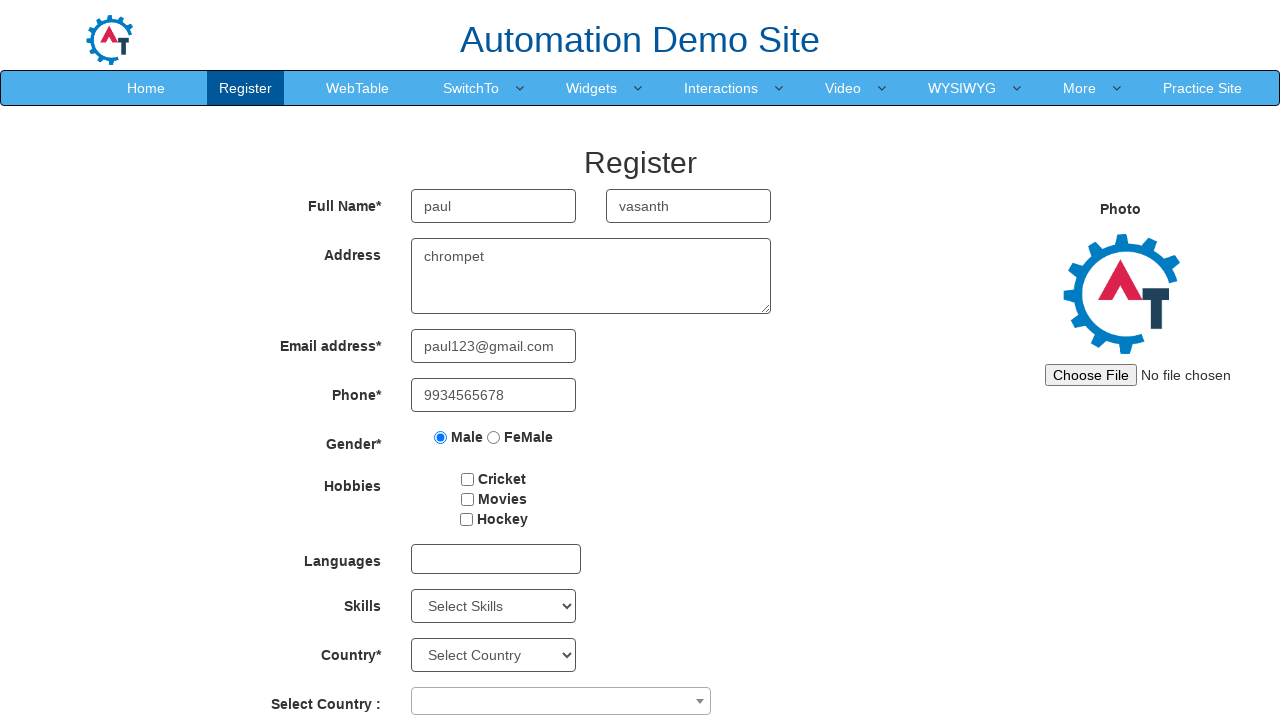